Tests navigation to the Send Mail & Packages section on USPS website by clicking the mail-ship link

Starting URL: https://www.usps.com/

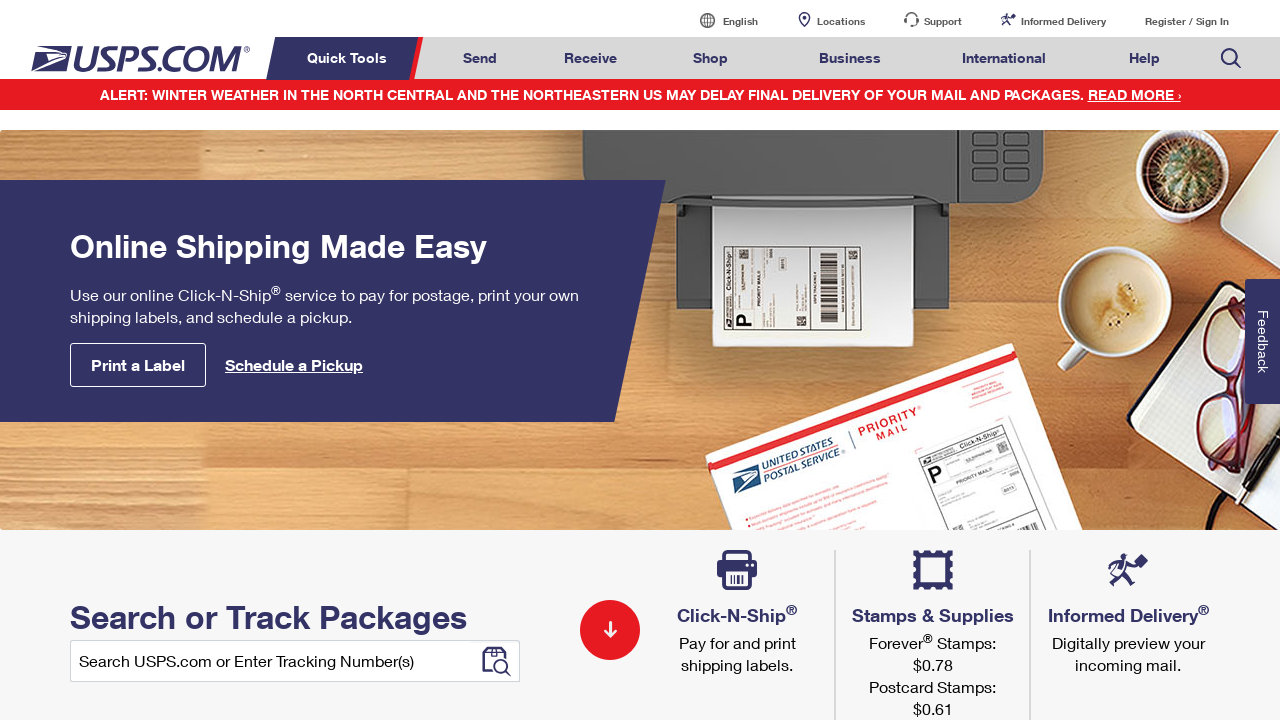

Clicked the mail-ship link to navigate to Send Mail & Packages section at (480, 58) on a#mail-ship-width
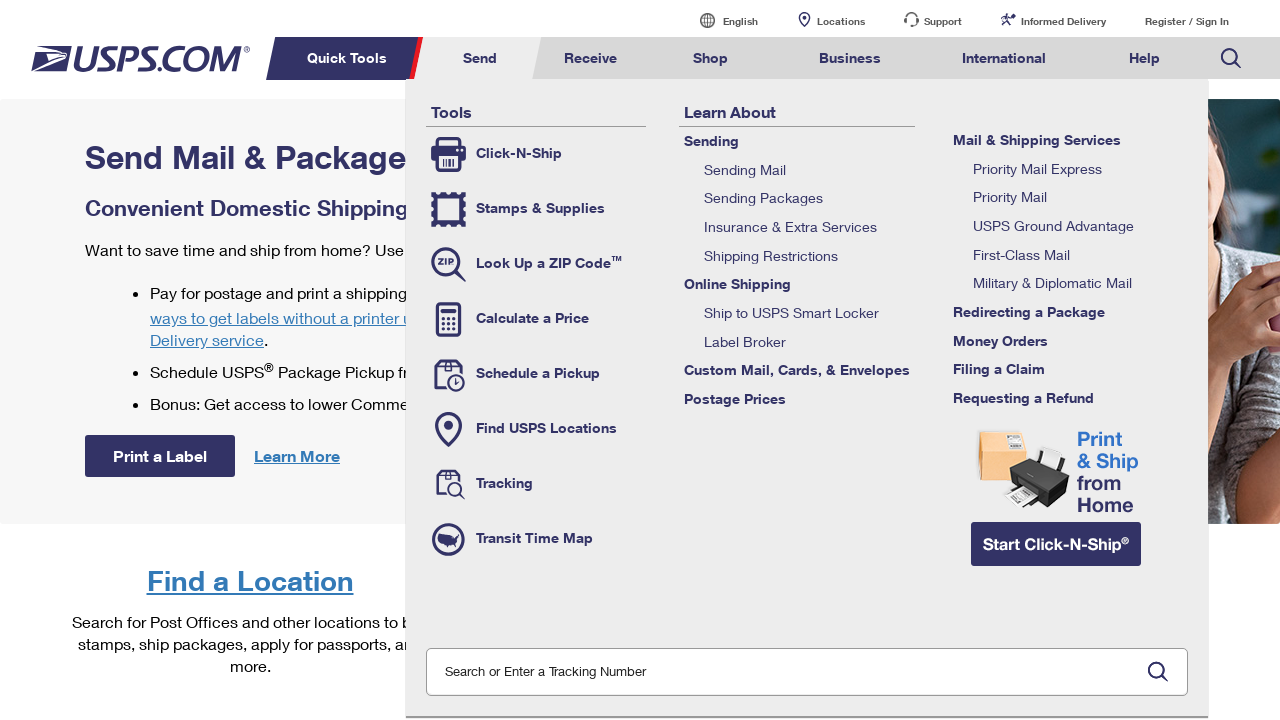

Page loaded after clicking Send Mail & Packages link
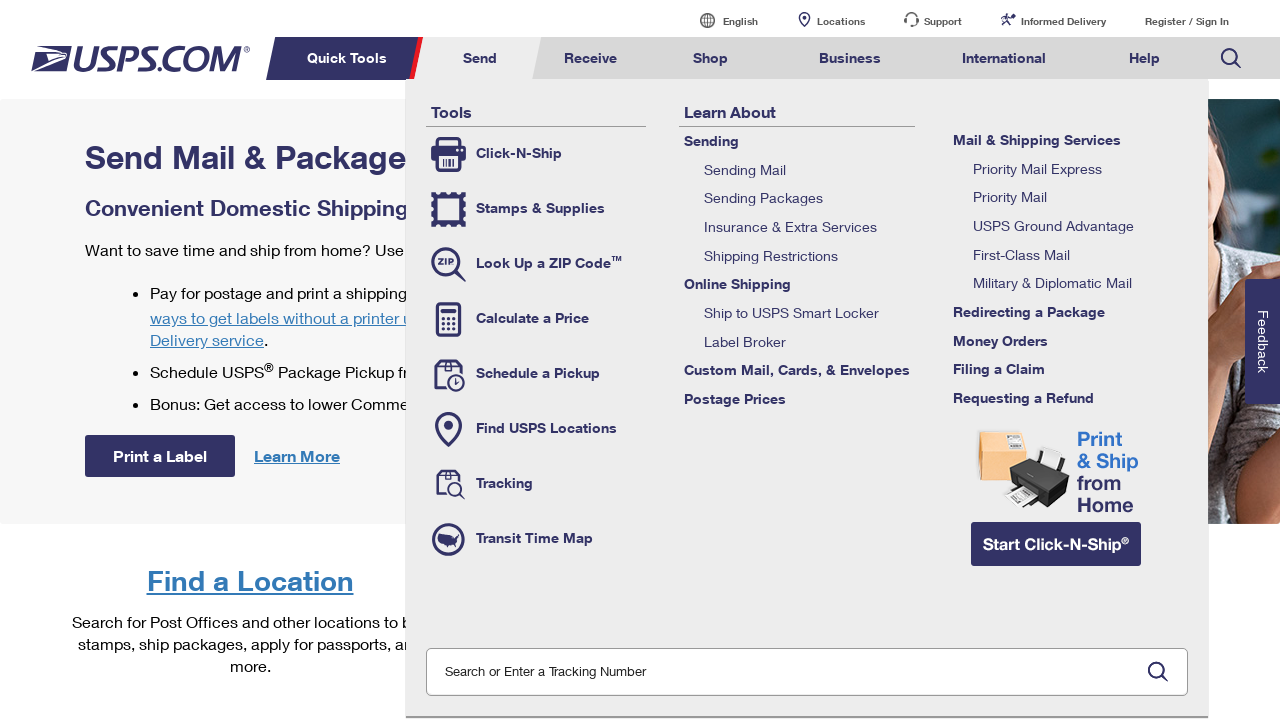

Verified page title is 'Send Mail & Packages | USPS'
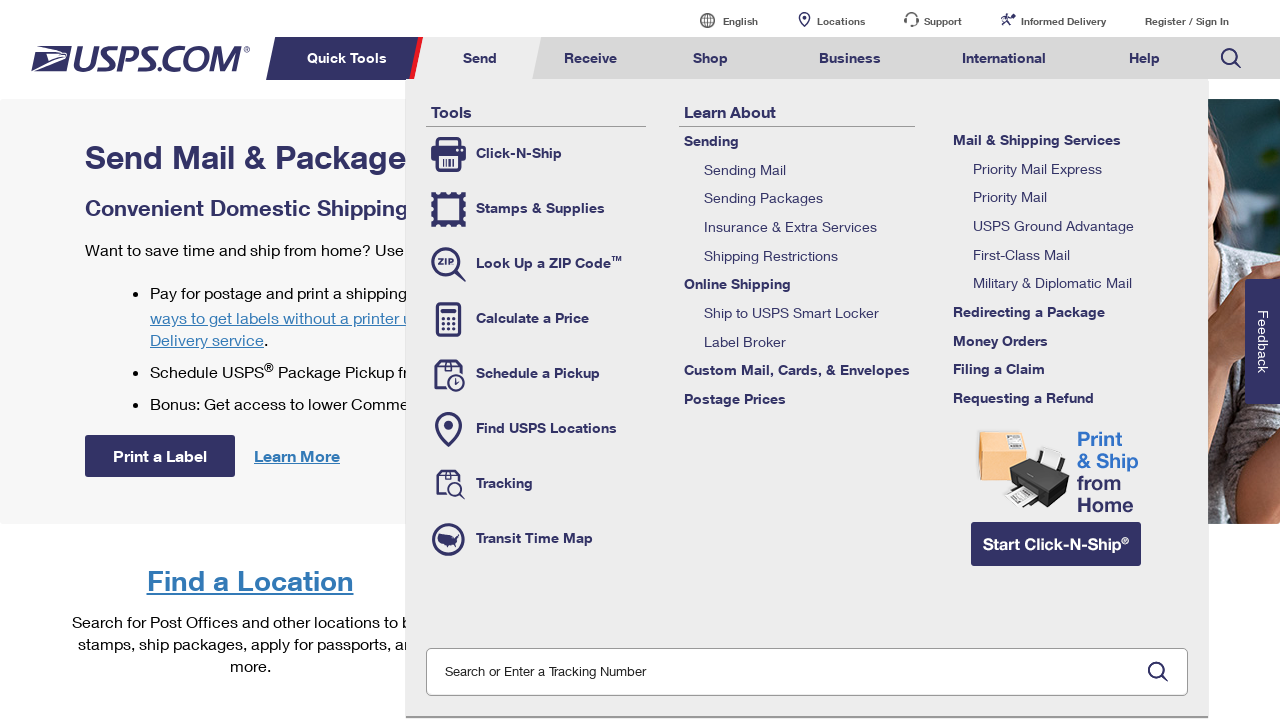

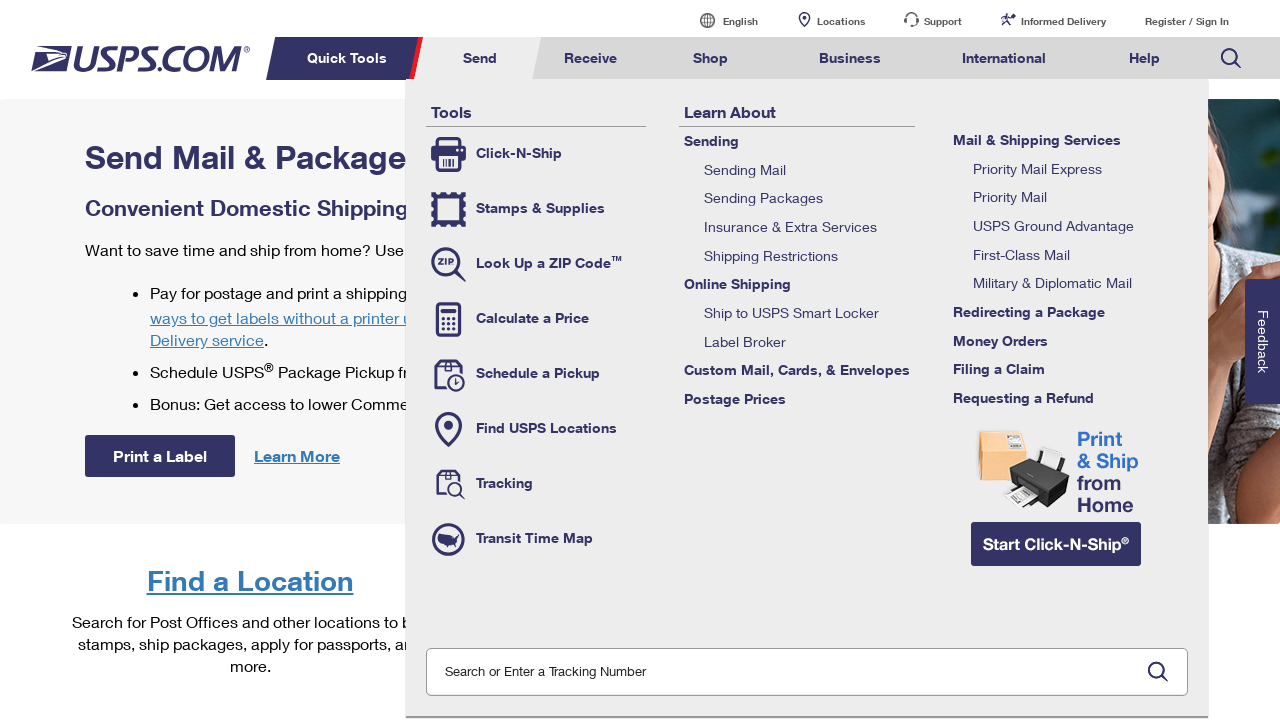